Tests a checkbox form by filling in name and comment fields, selecting room type and meal options, then submitting the form

Starting URL: https://rori4.github.io/selenium-practice/#/pages/practice/checkbox-form

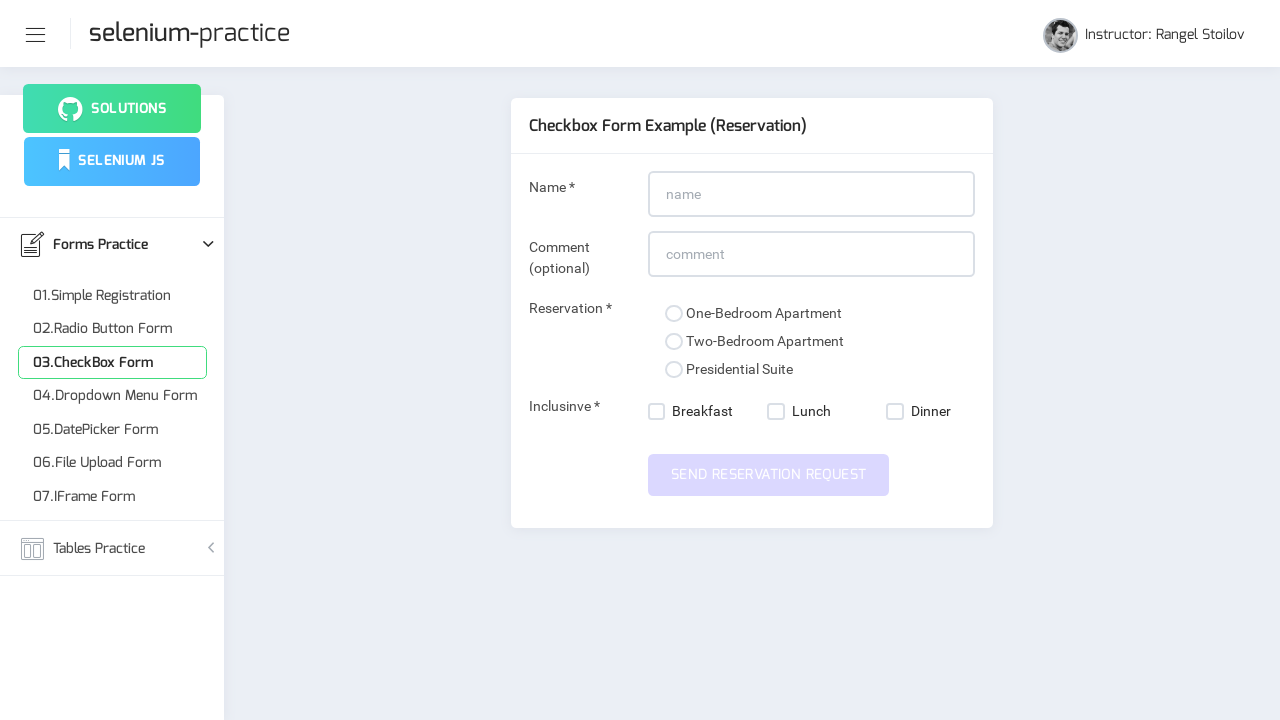

Filled name field with 'My Name' on input#name
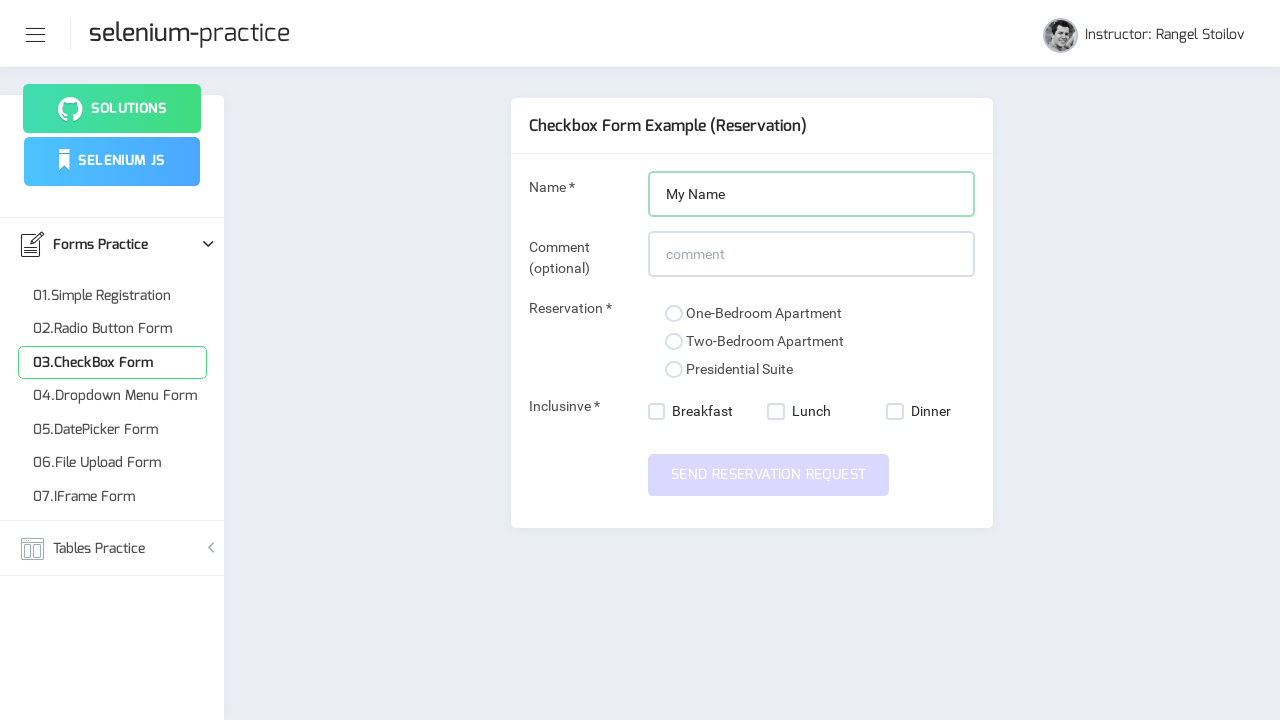

Filled comment field with 'My funny comment' on input#comment
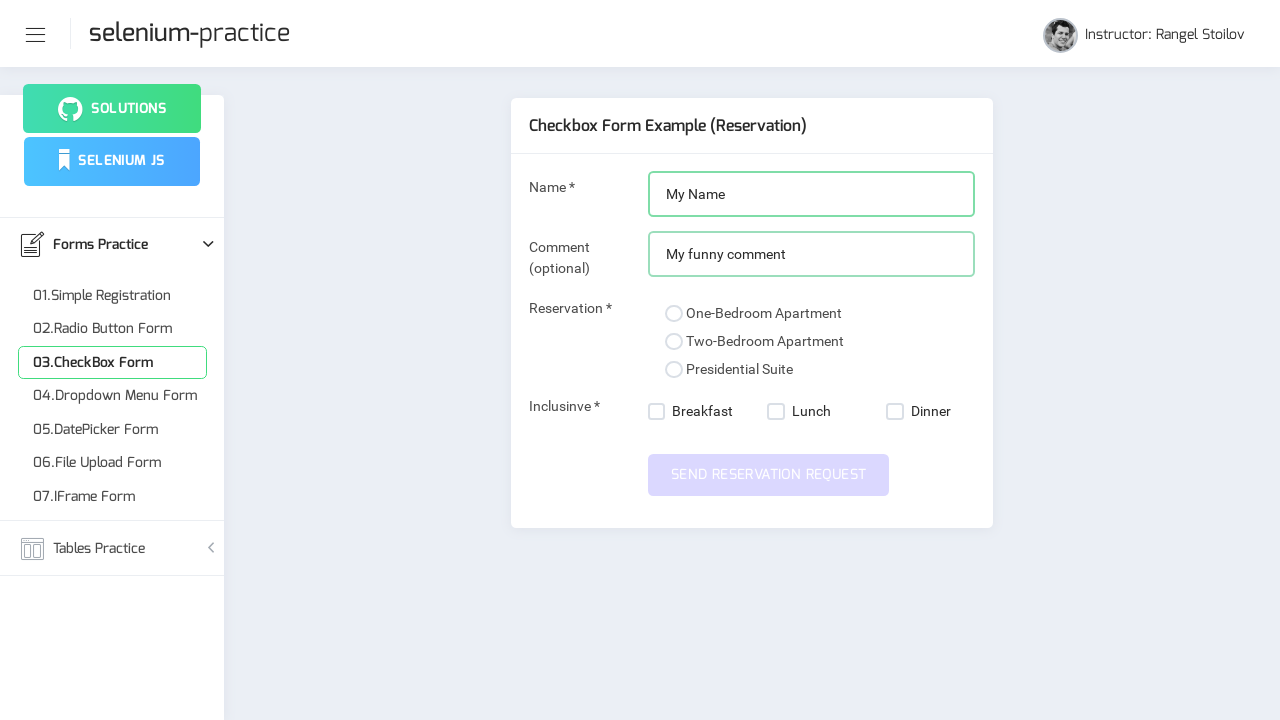

Selected presidential suite room type at (674, 370) on input[value='presidential-suite'] + span
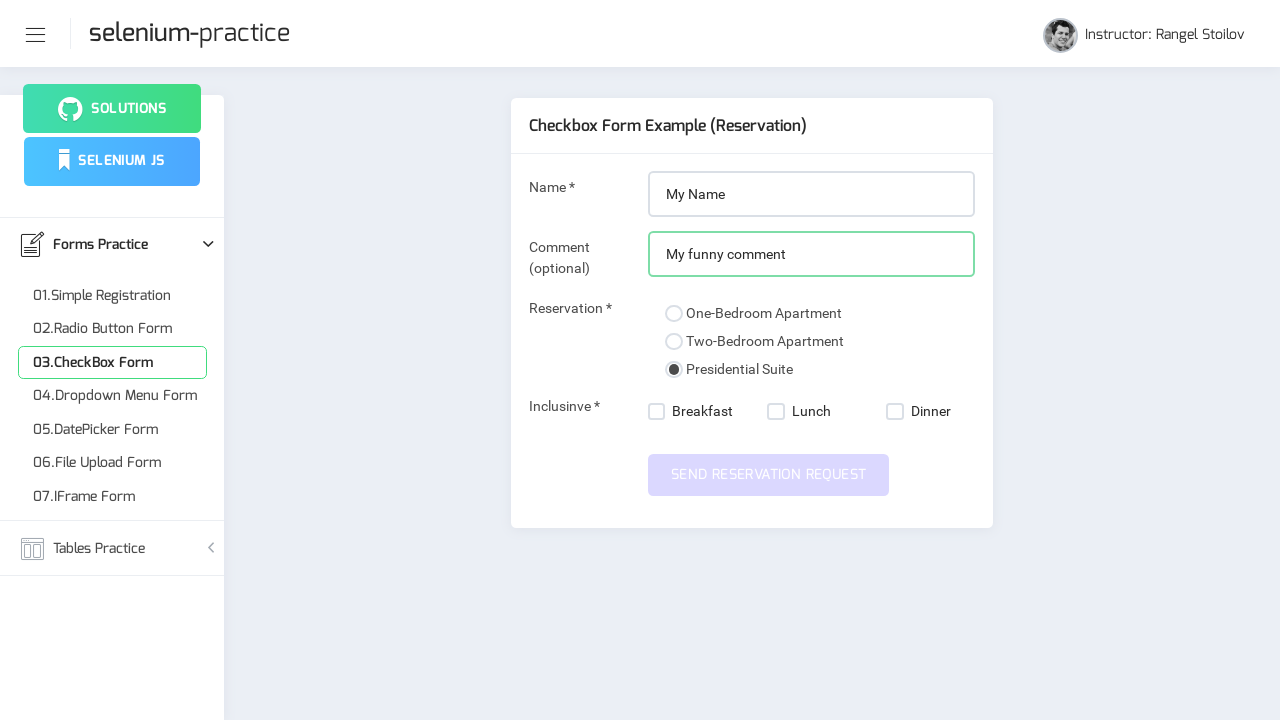

Selected breakfast meal option at (657, 412) on nb-checkbox[value='breakfast'] label span
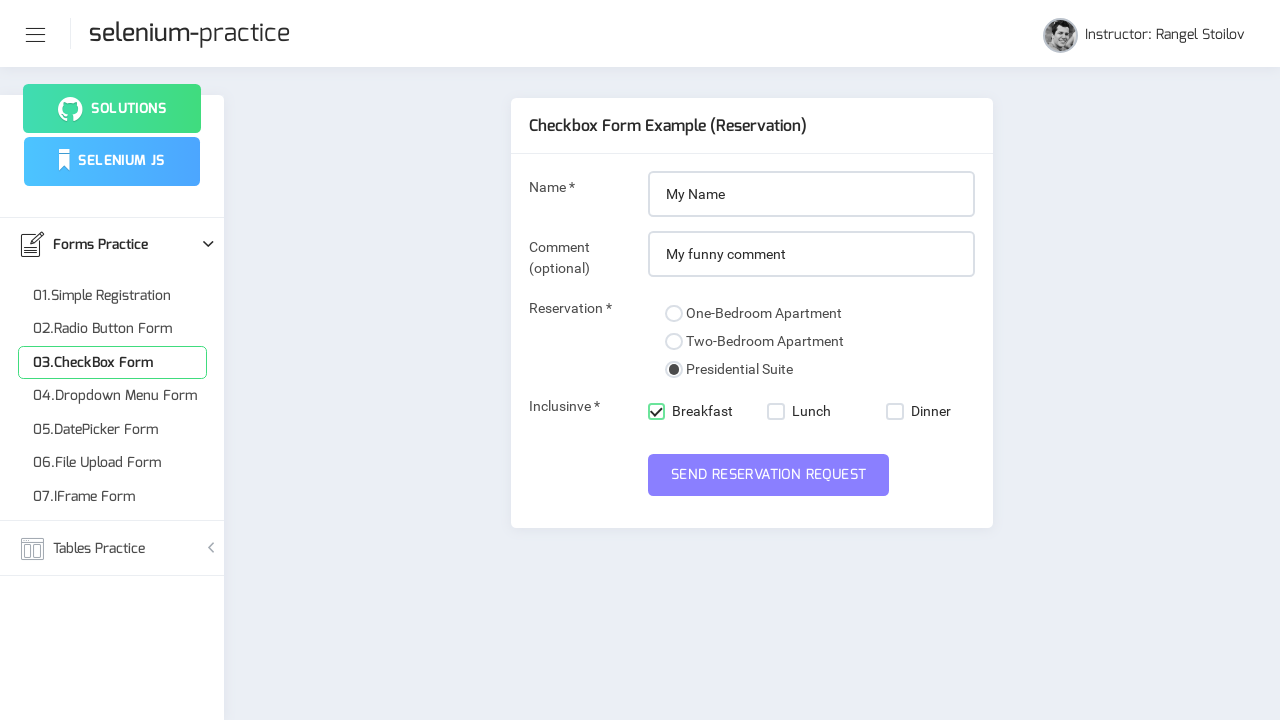

Selected lunch meal option at (776, 412) on nb-checkbox[value='lunch'] label span
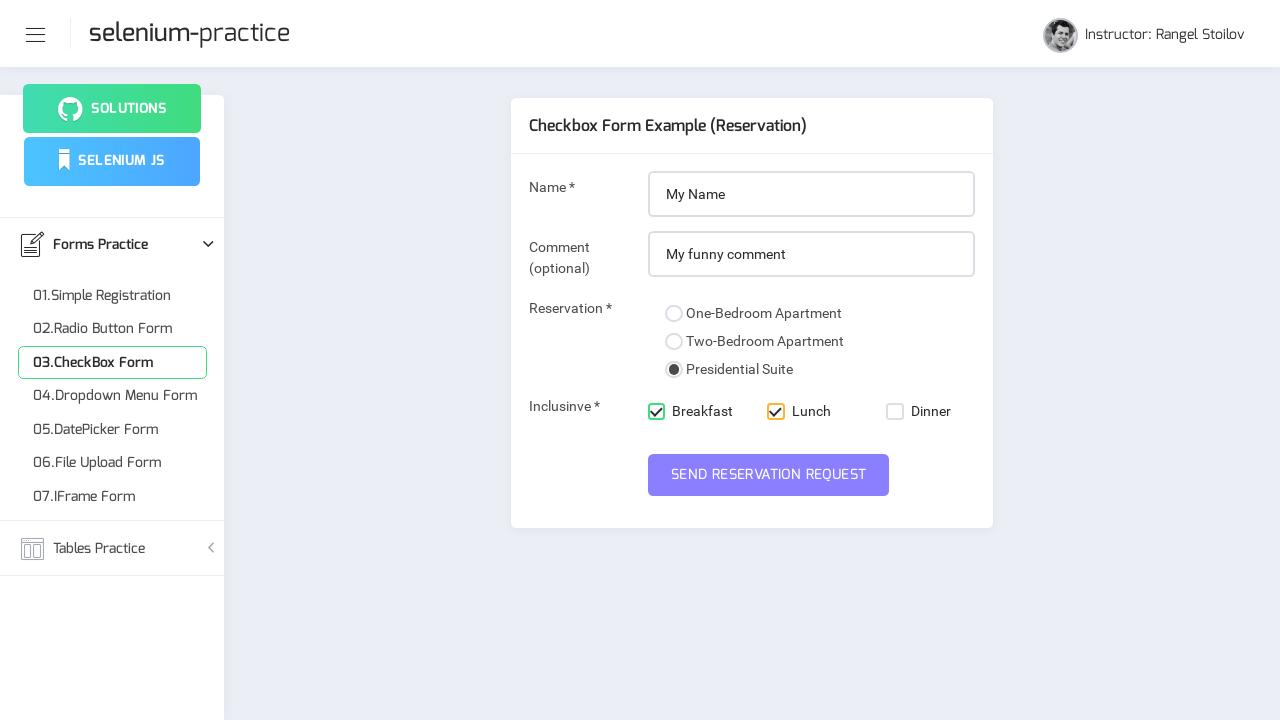

Submitted the checkbox form at (769, 475) on button#submit
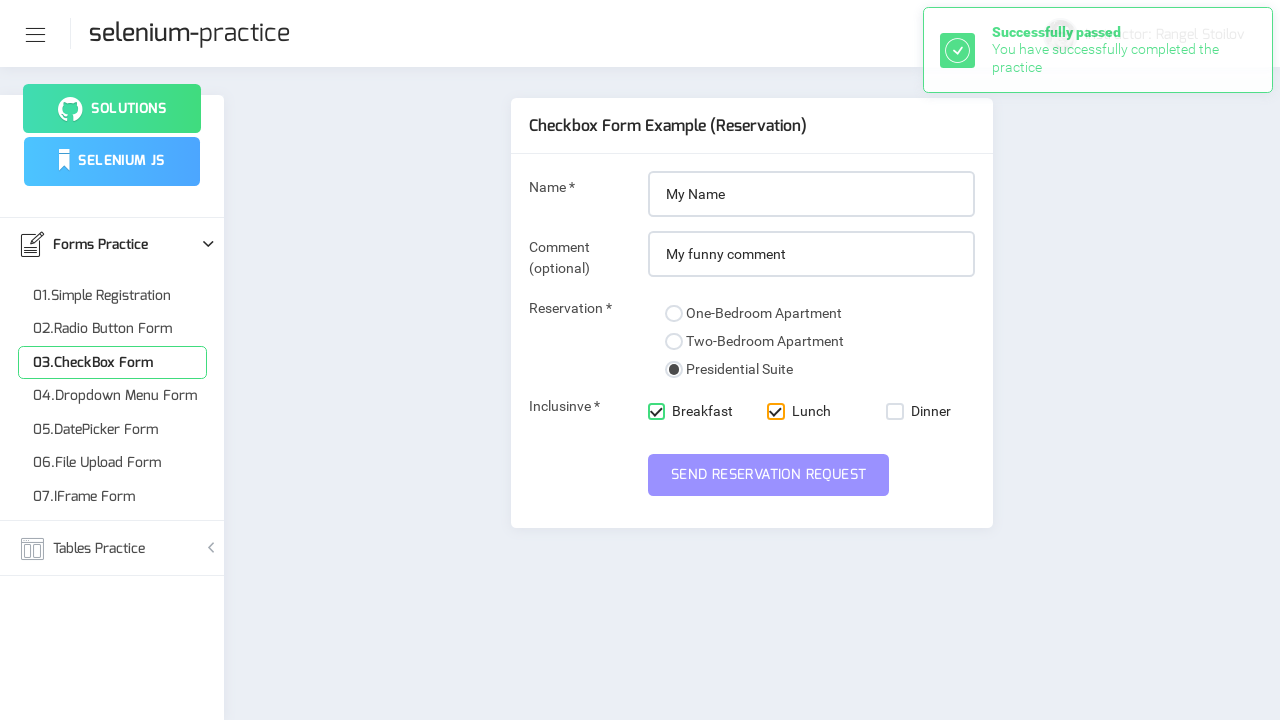

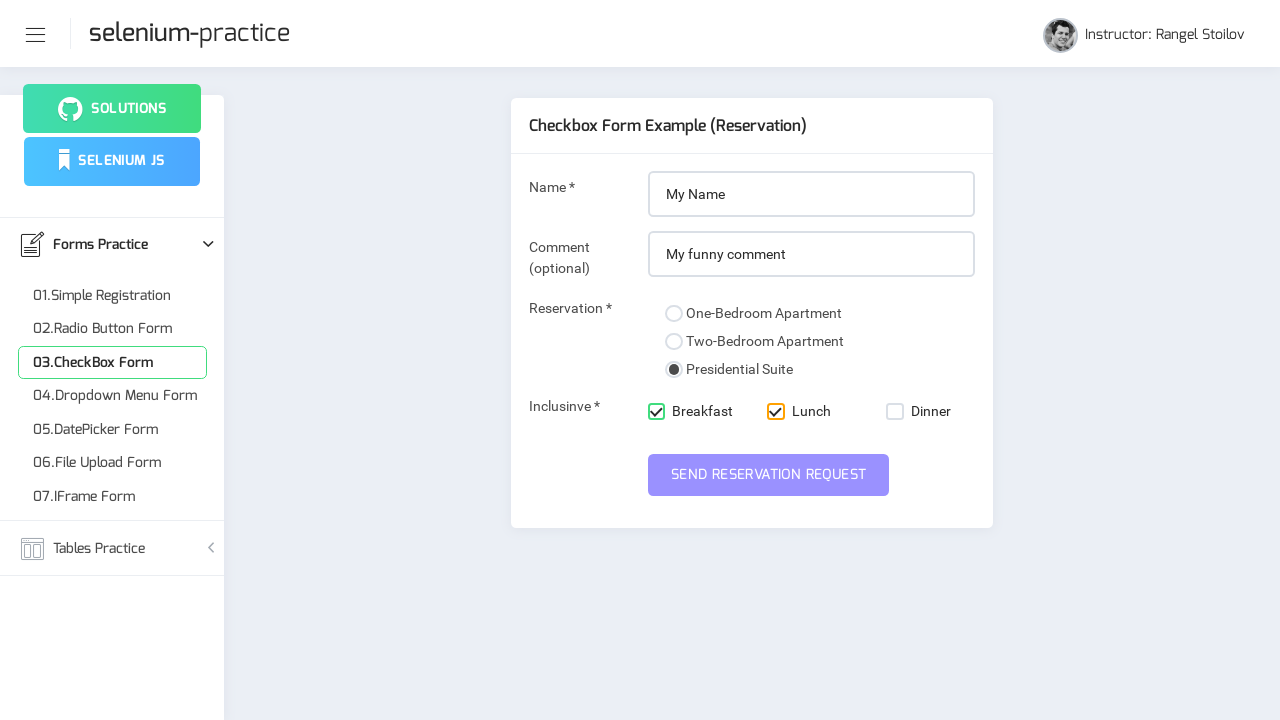